Tests form input functionality by using JavaScript to fill a first name field and verify the entered value

Starting URL: http://demo.automationtesting.in/Register.html

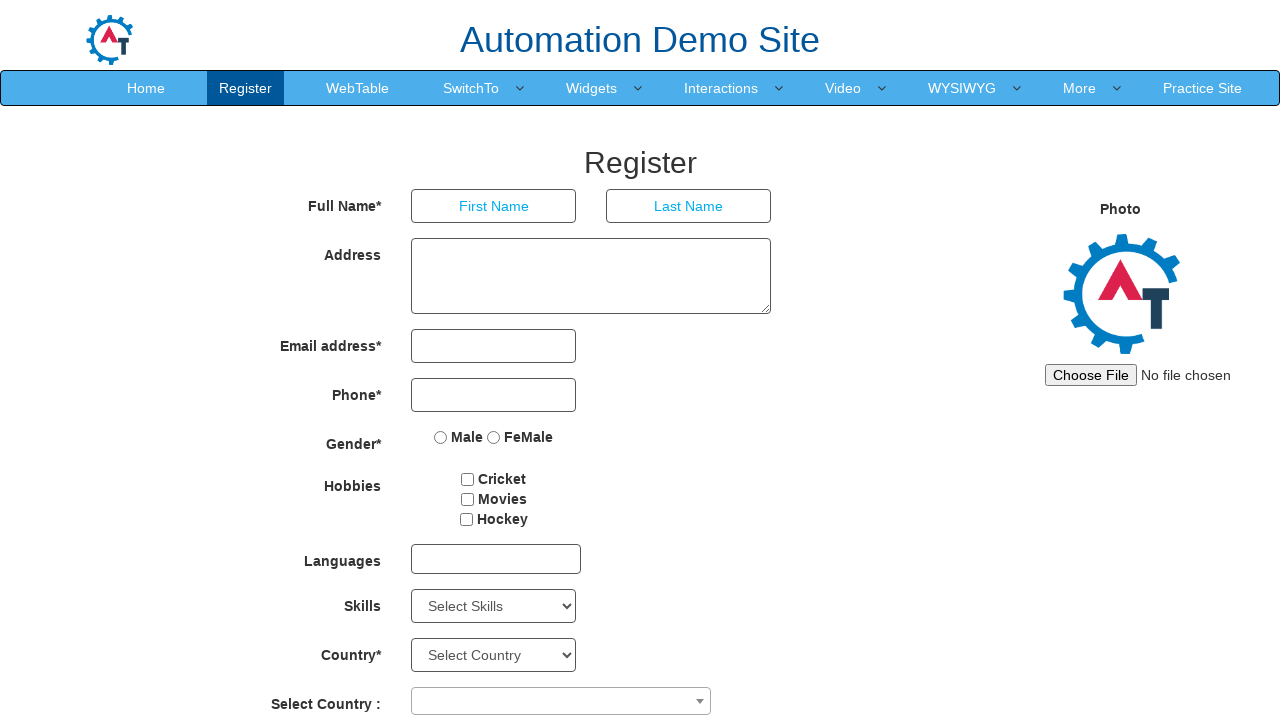

Located first name input field
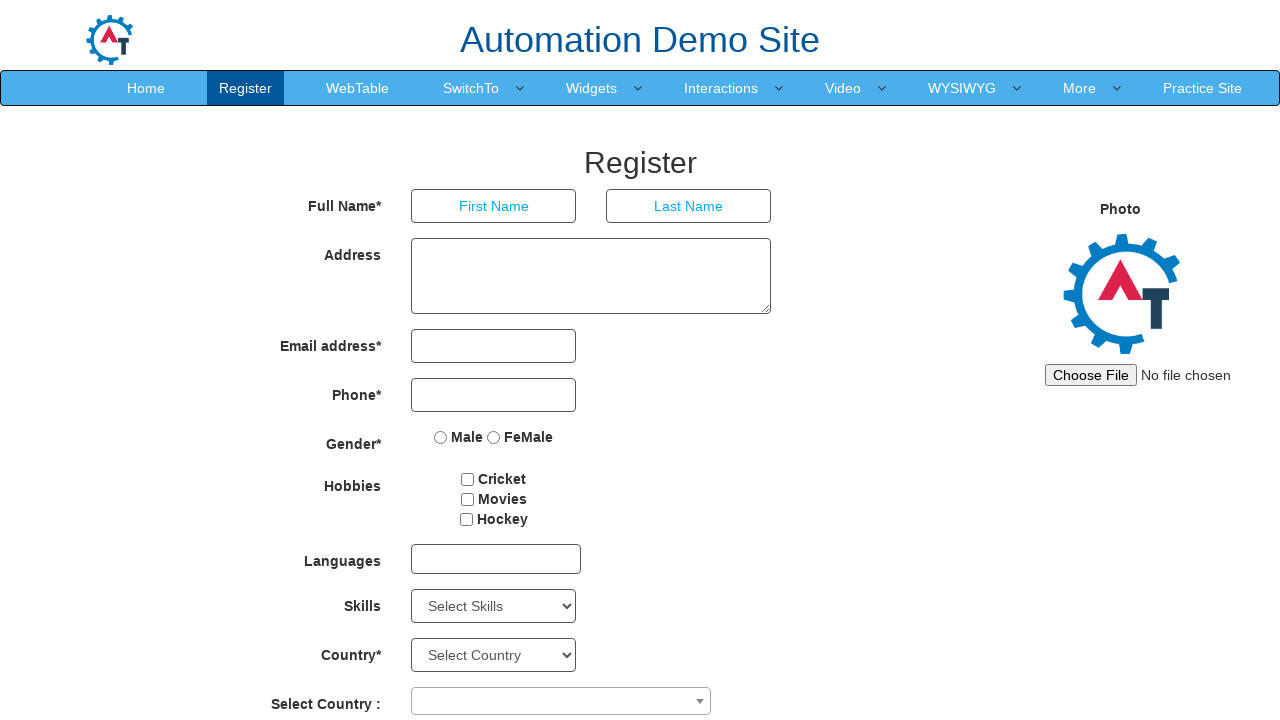

Used JavaScript to set first name field value to 'Automation'
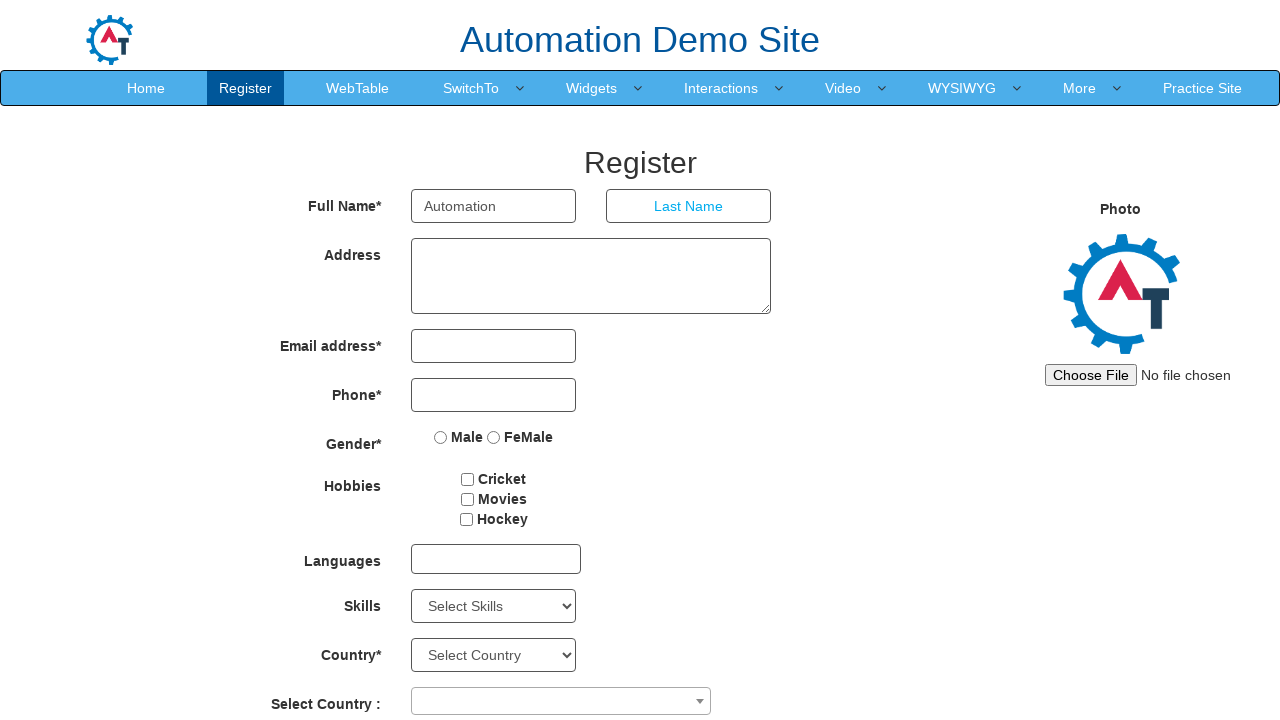

Retrieved and verified entered value from first name field
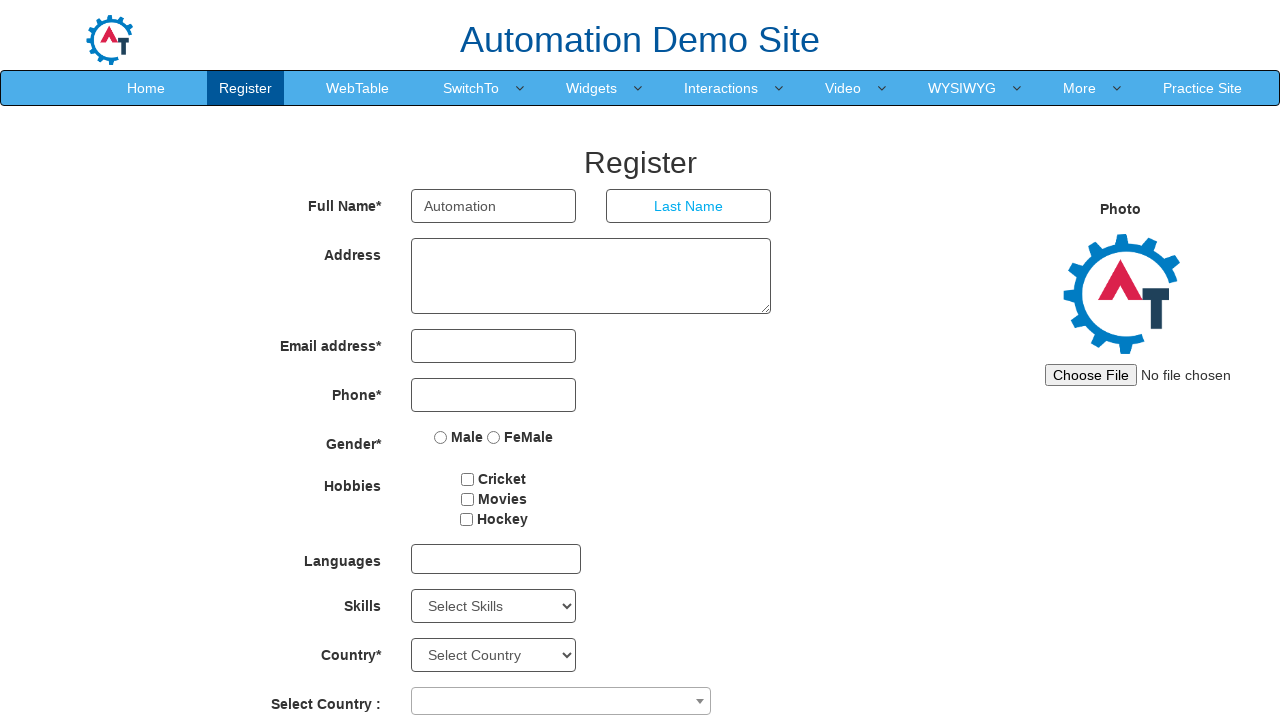

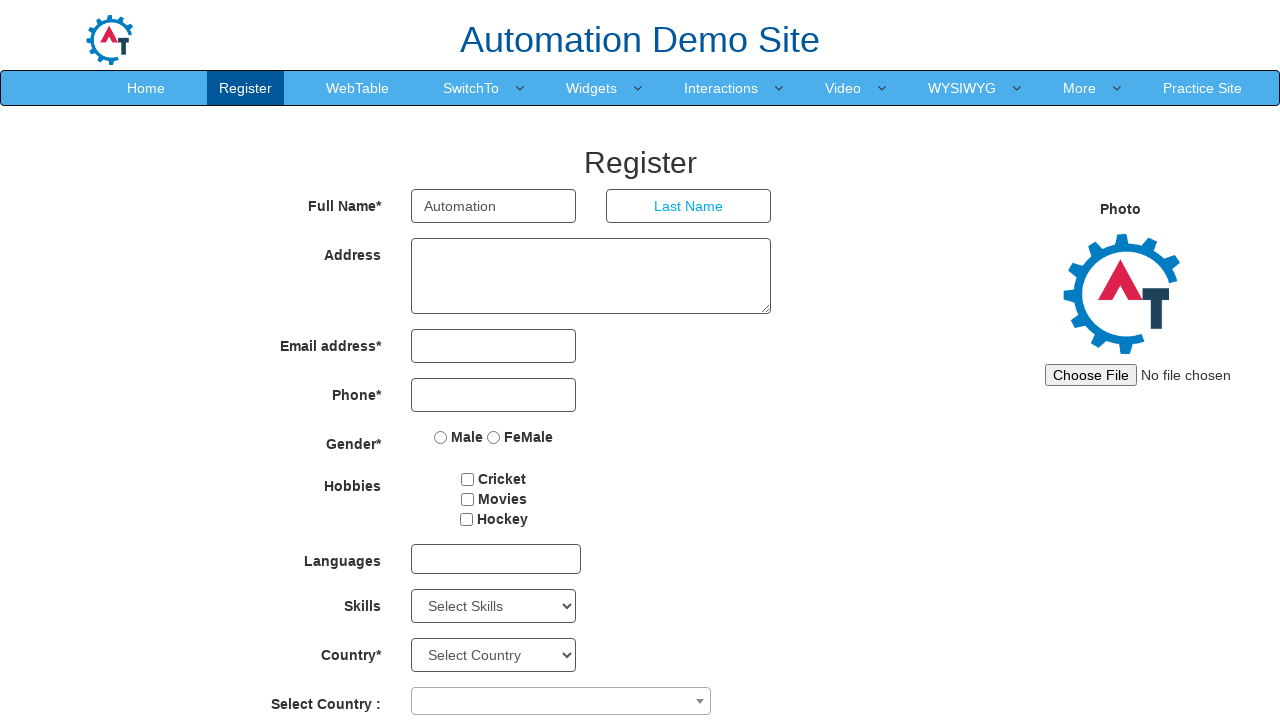